Tests double-click functionality on a web element using the Actions class to perform a proper double-click action

Starting URL: https://testeroprogramowania.github.io/selenium/doubleclick.html

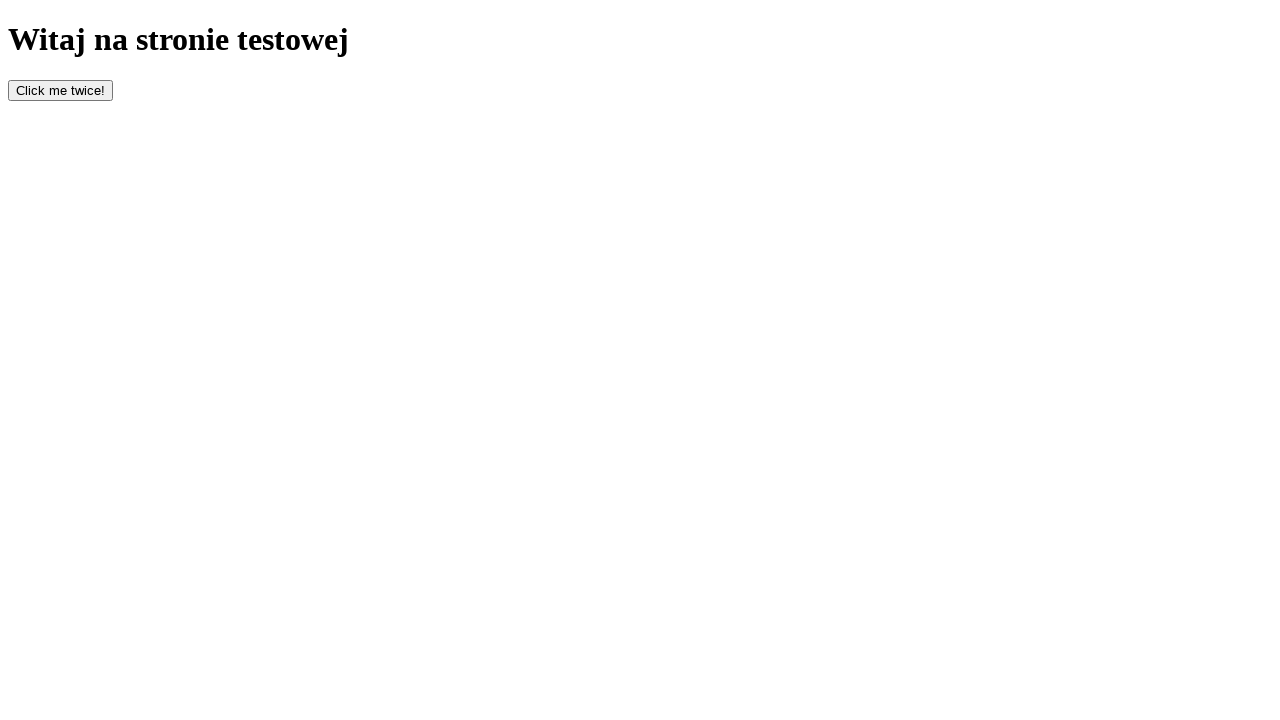

Navigated to double-click test page
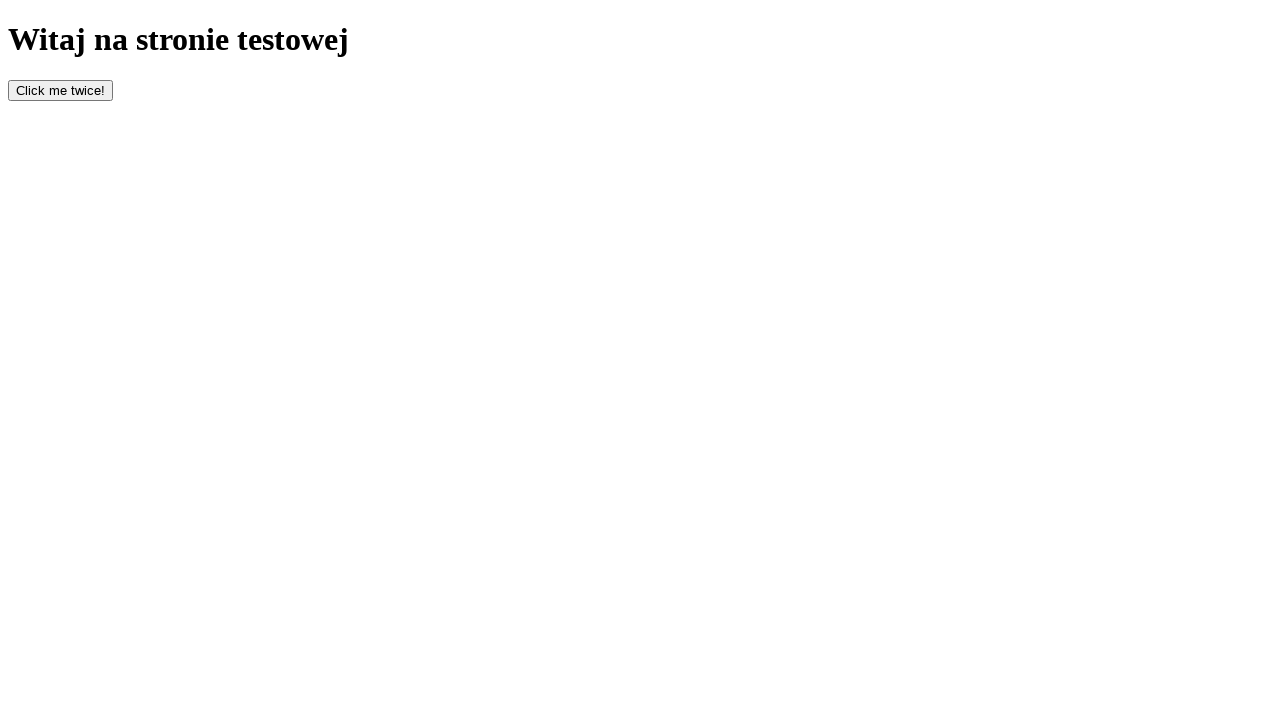

Performed double-click action on element with id 'bottom' at (60, 90) on #bottom
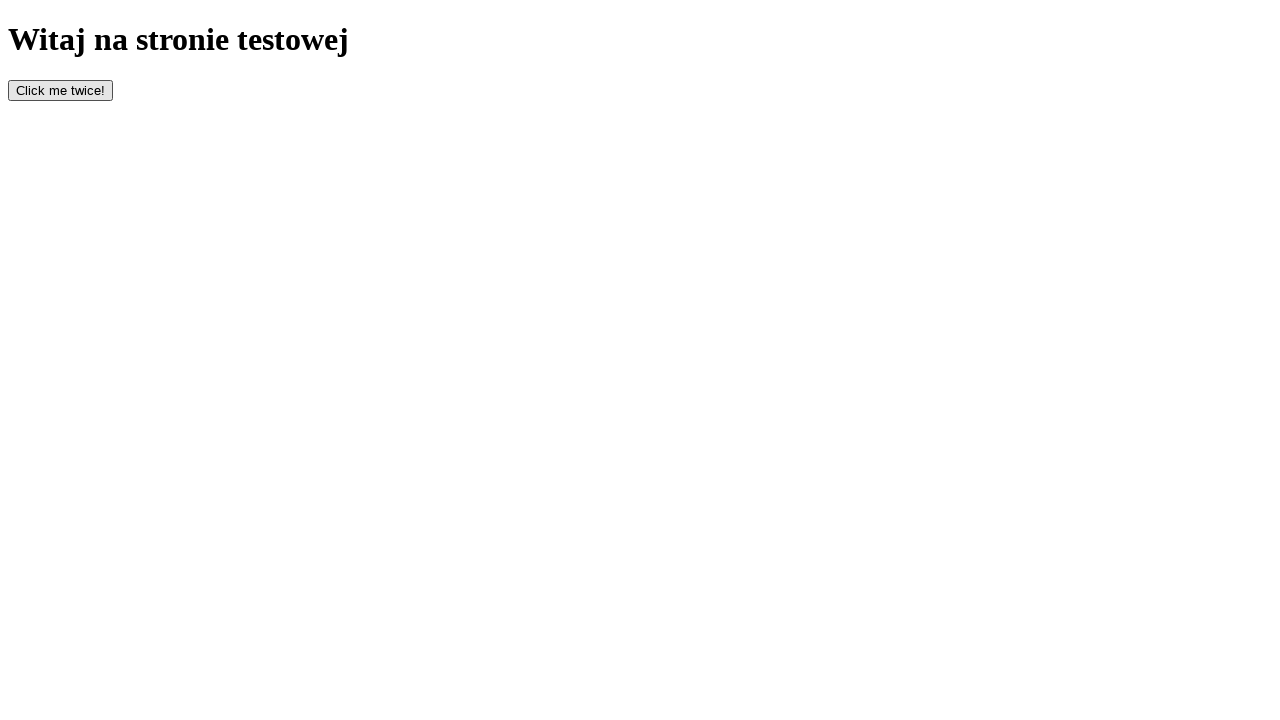

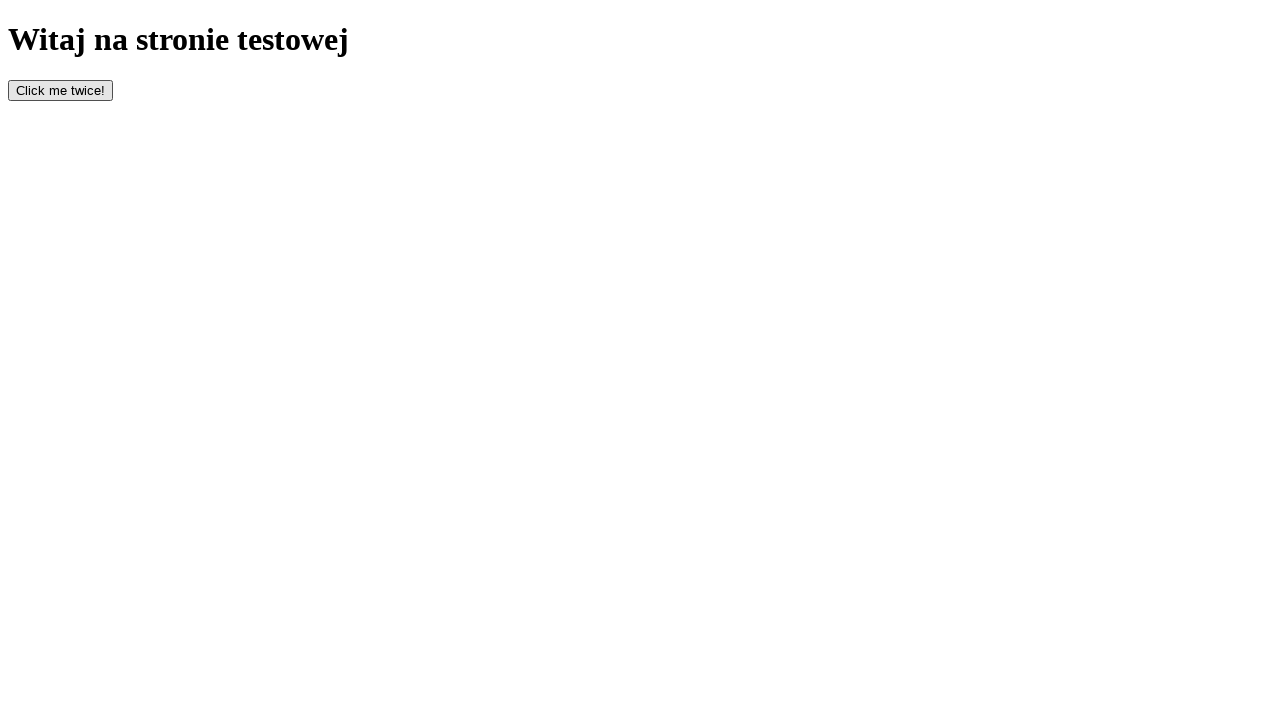